Tests checking a checkbox by clicking on the Checkboxes link and then checking checkbox 1

Starting URL: https://practice.cydeo.com/

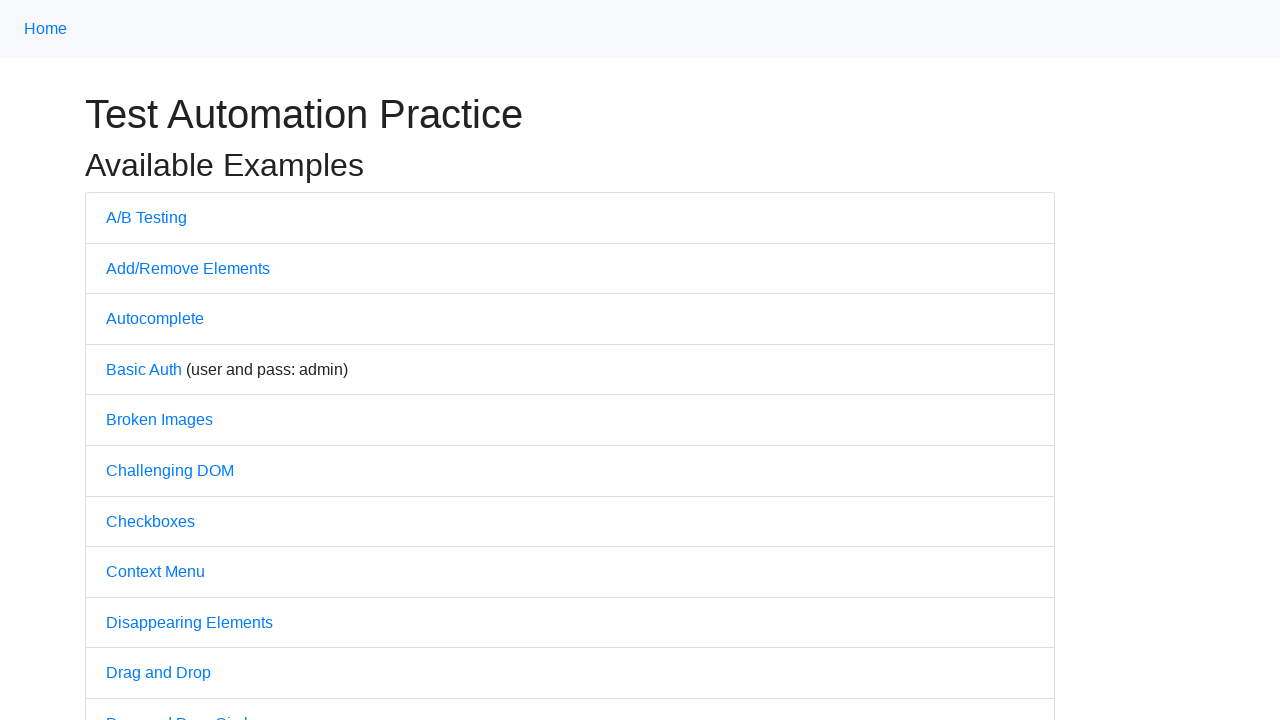

Clicked on Checkboxes link at (150, 521) on text='Checkboxes'
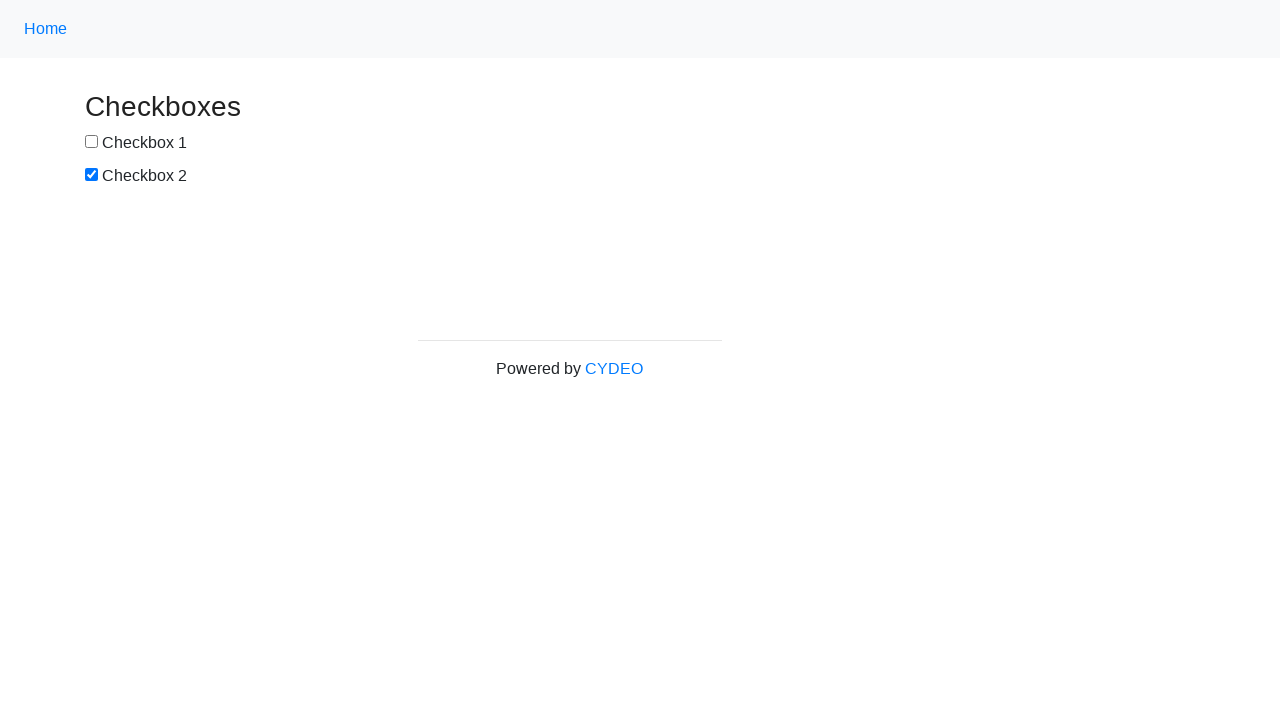

Checked checkbox 1 at (92, 142) on #box1
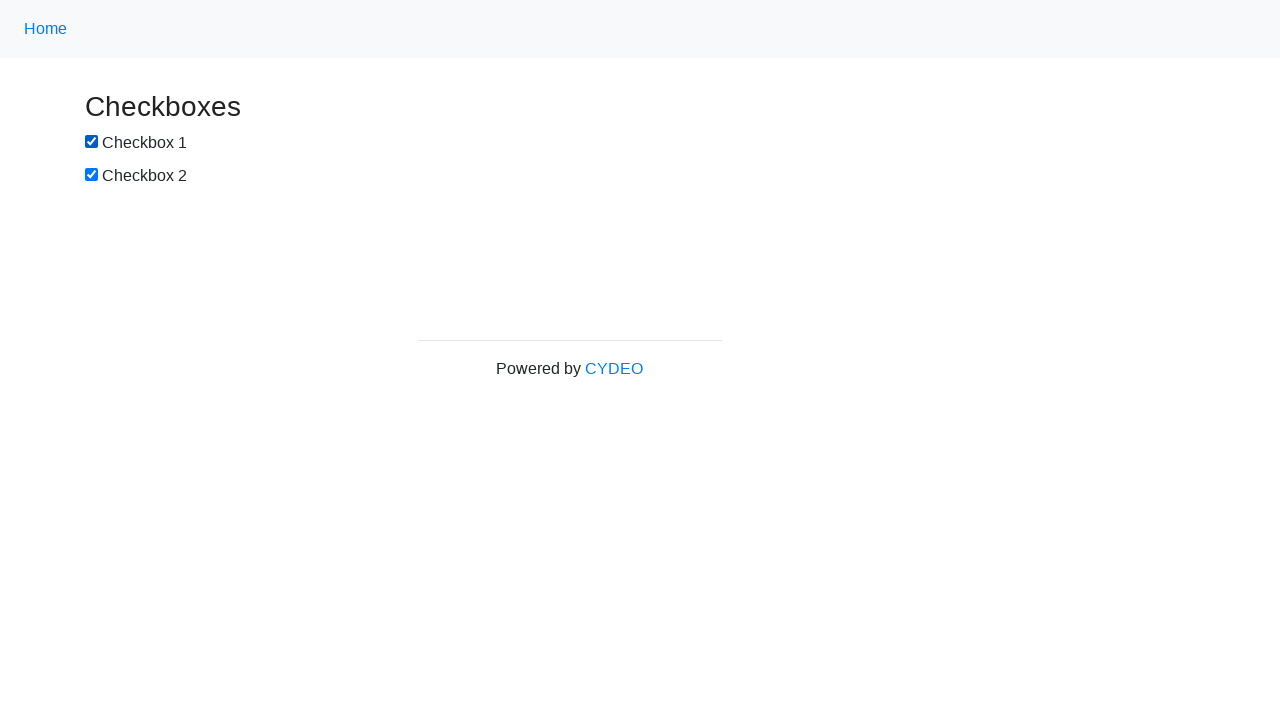

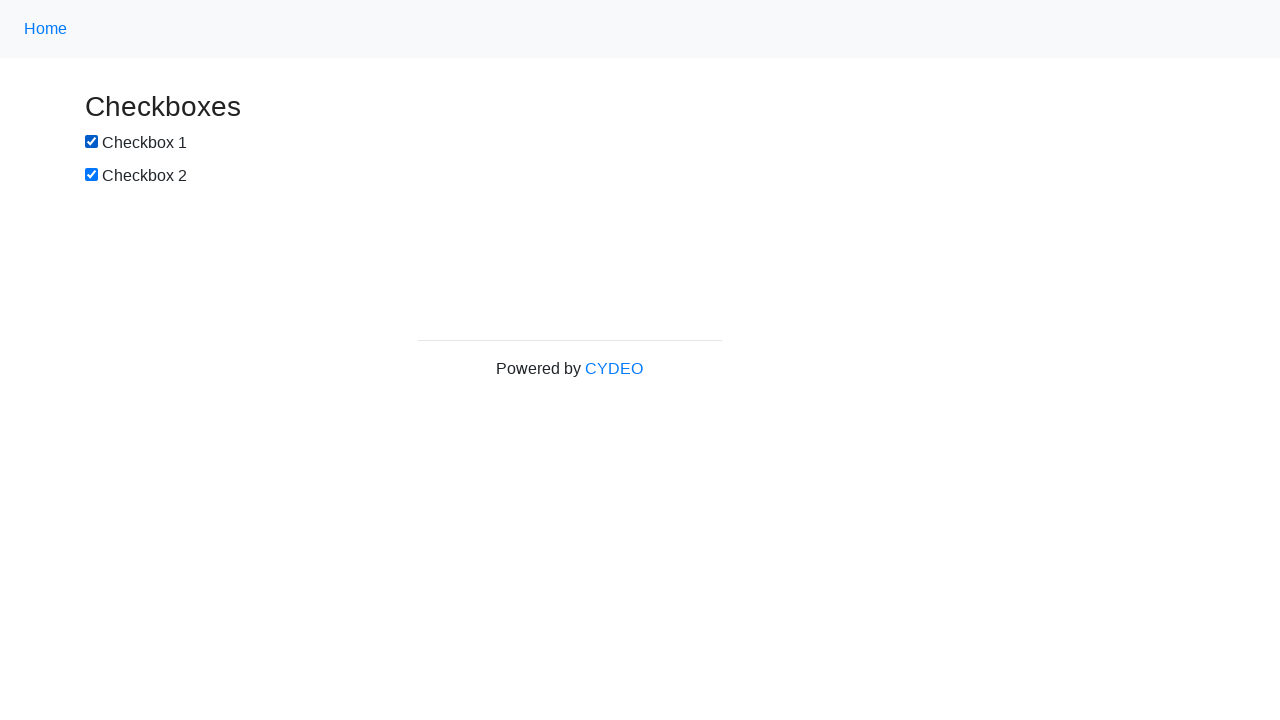